Tests JavaScript alert handling including prompt alerts with text input, simple OK alerts, and OK/Cancel confirmation alerts on a demo automation testing website.

Starting URL: https://demo.automationtesting.in/Alerts.html

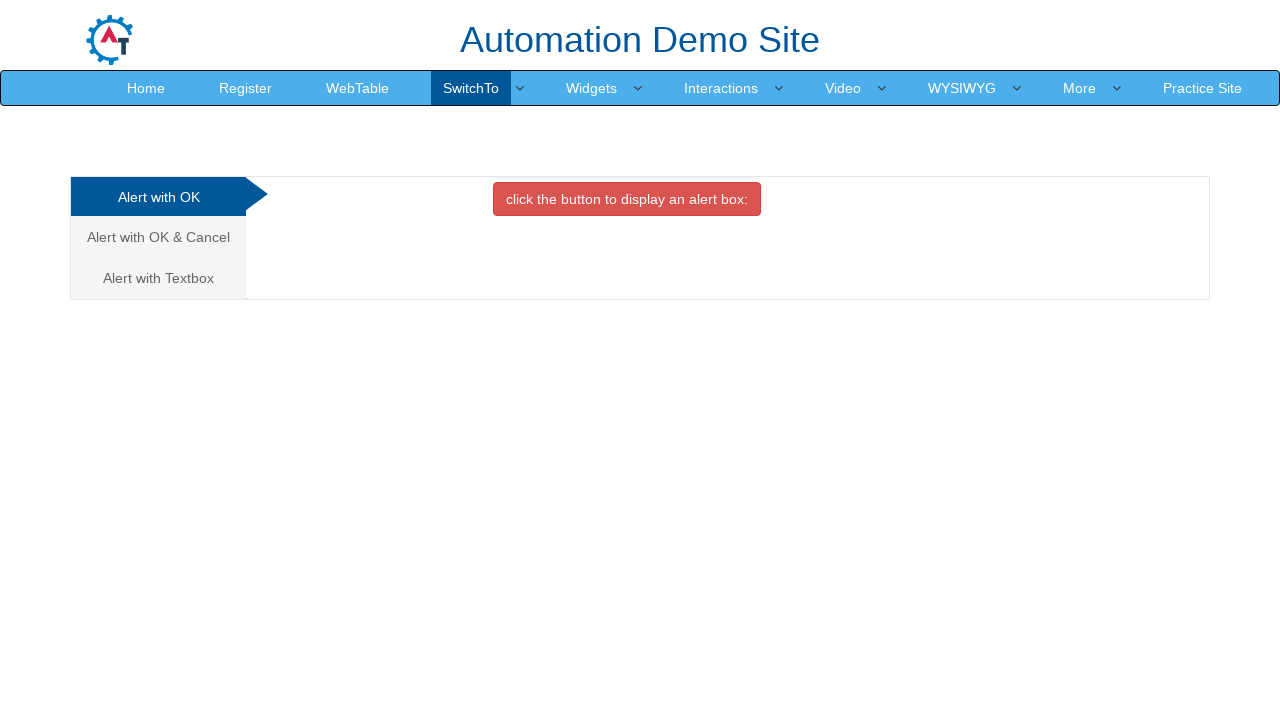

Clicked on 'Alert with Textbox' tab at (158, 278) on xpath=/html/body/div[1]/div/div/div/div[1]/ul/li[3]/a
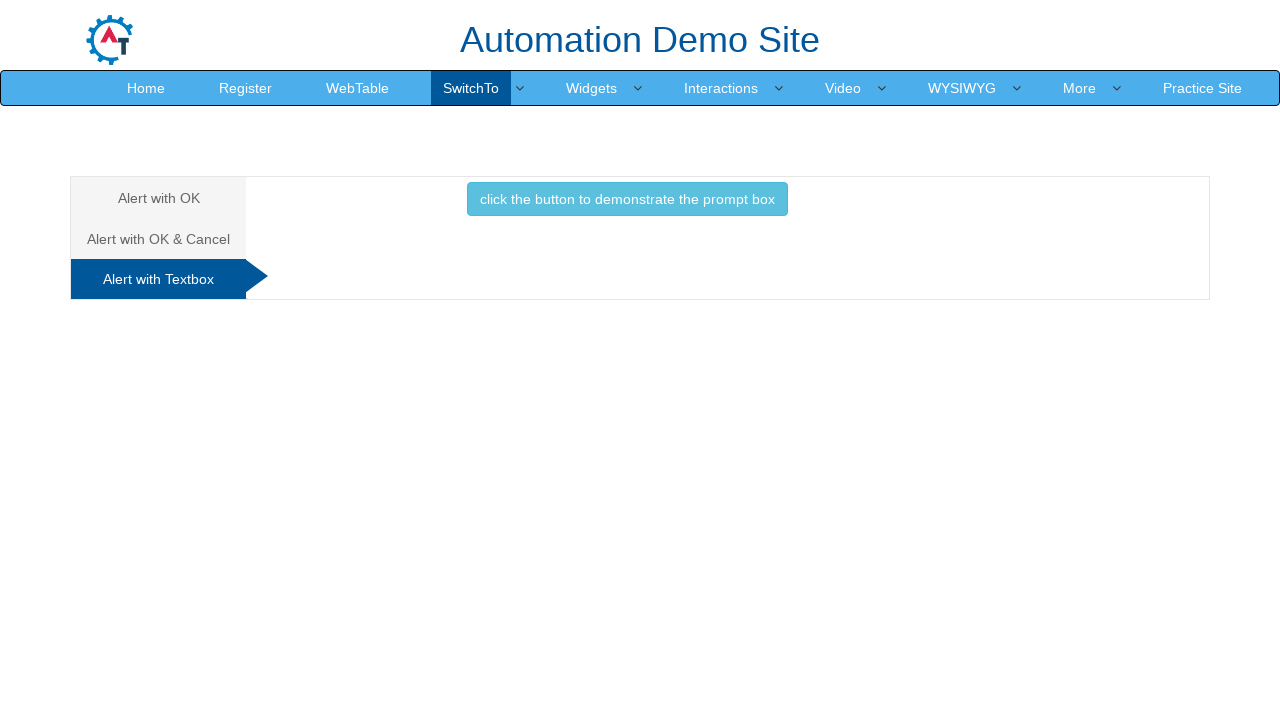

Waited 500ms for tab to load
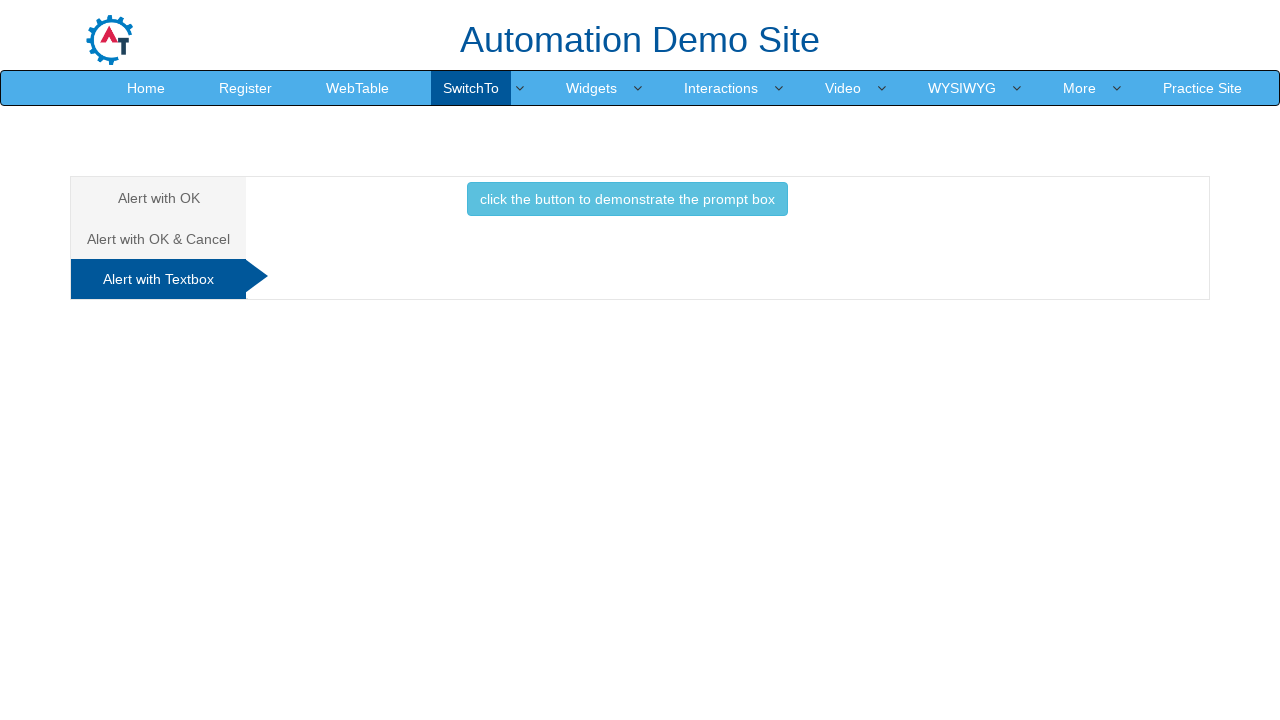

Clicked button to trigger prompt alert at (627, 199) on xpath=//*[@id='Textbox']/button
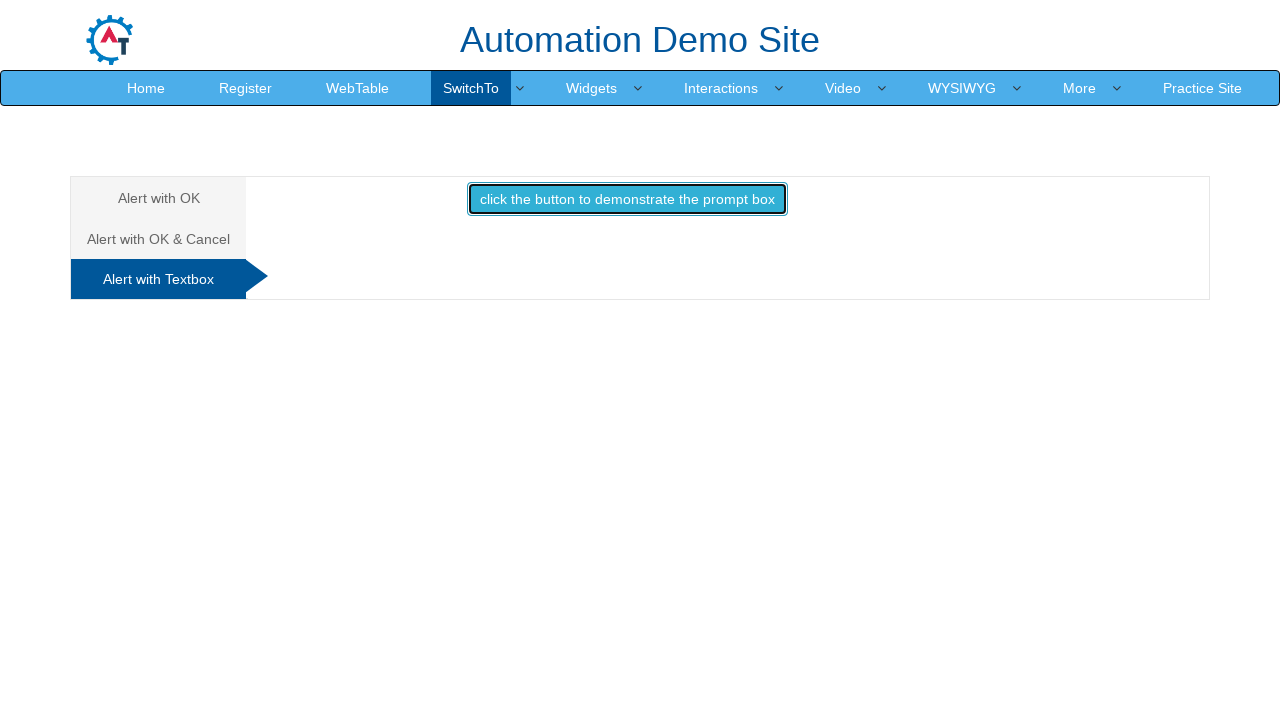

Set up dialog handler for prompt alerts
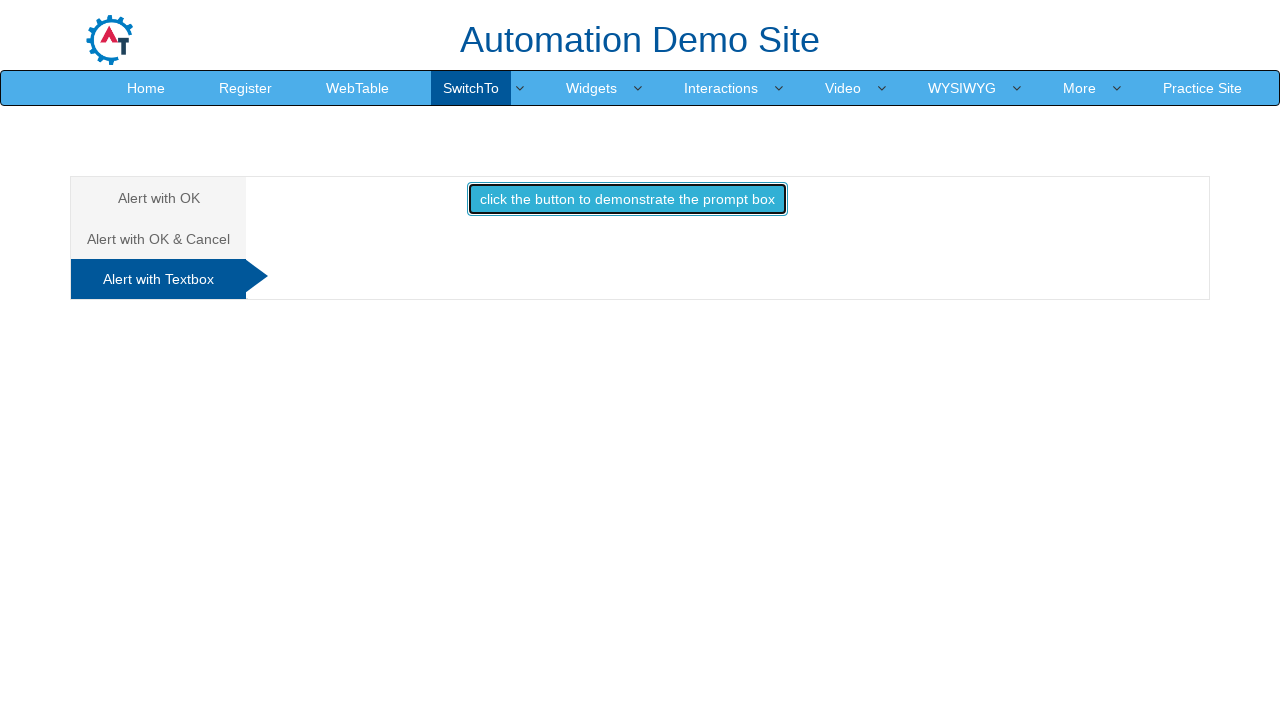

Clicked button again to trigger and handle prompt dialog with 'Randy' input at (627, 199) on xpath=//*[@id='Textbox']/button
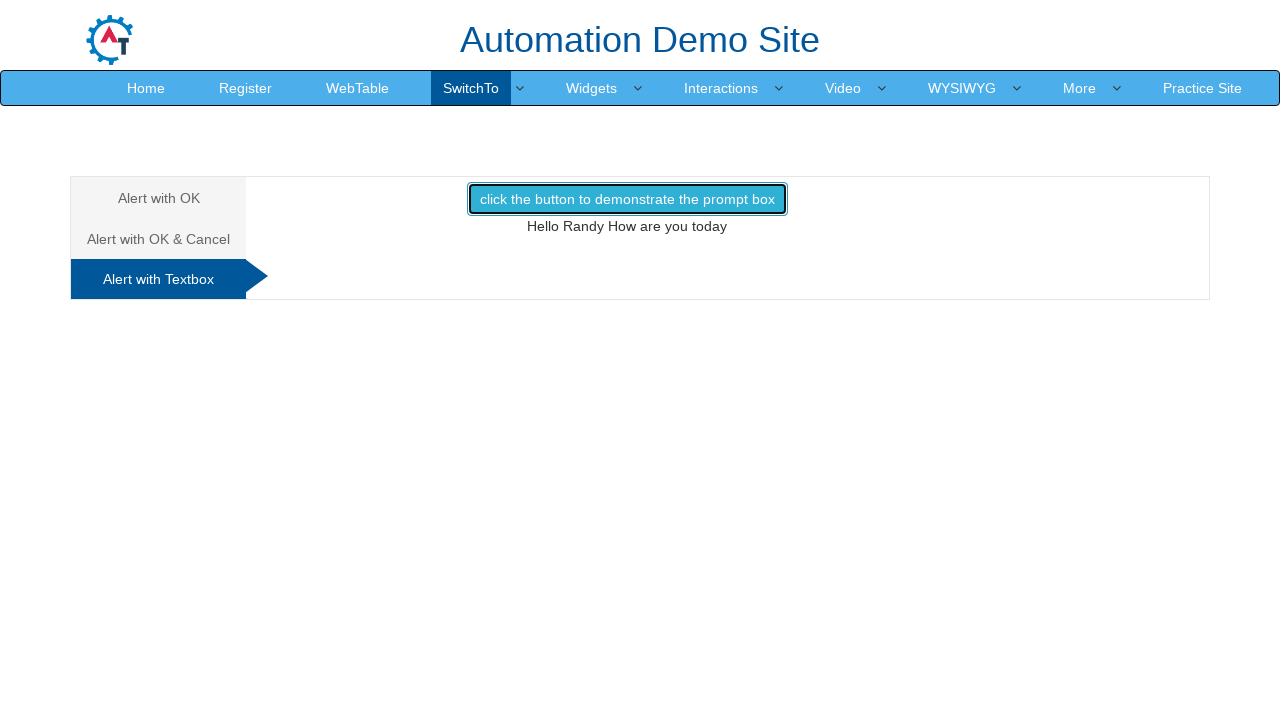

Waited 500ms for prompt handling to complete
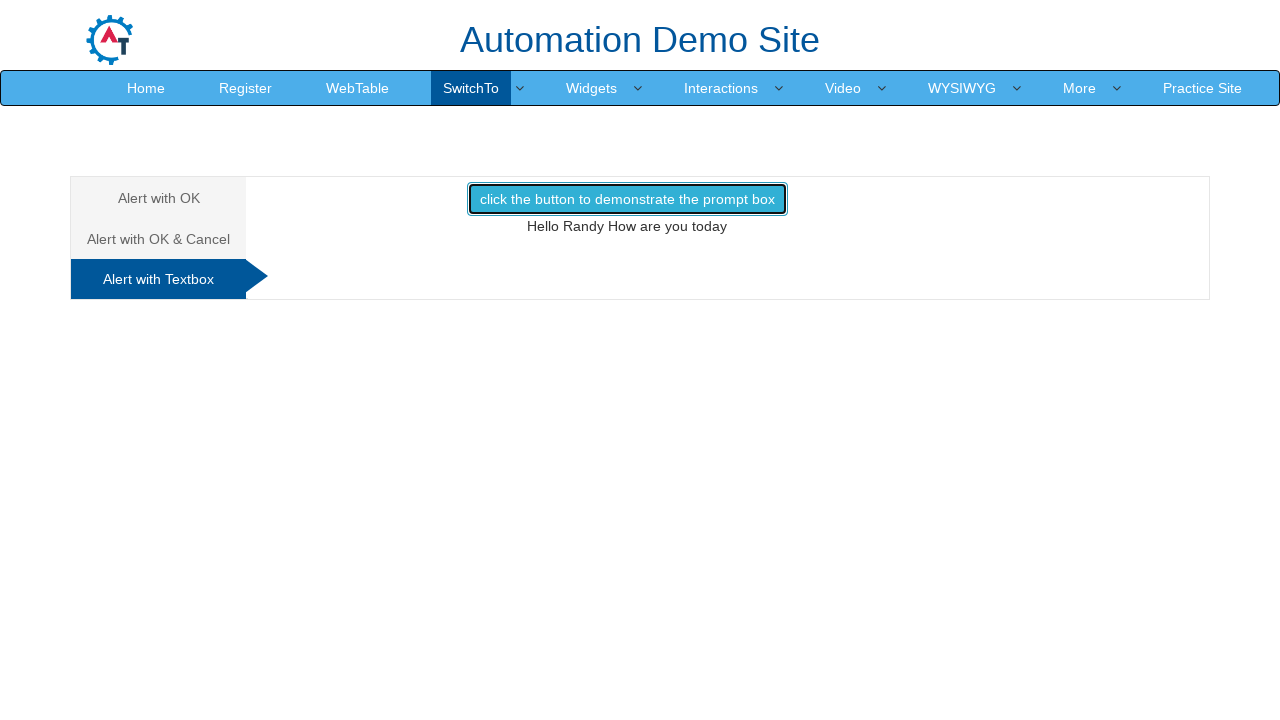

Reloaded page to prepare for next test
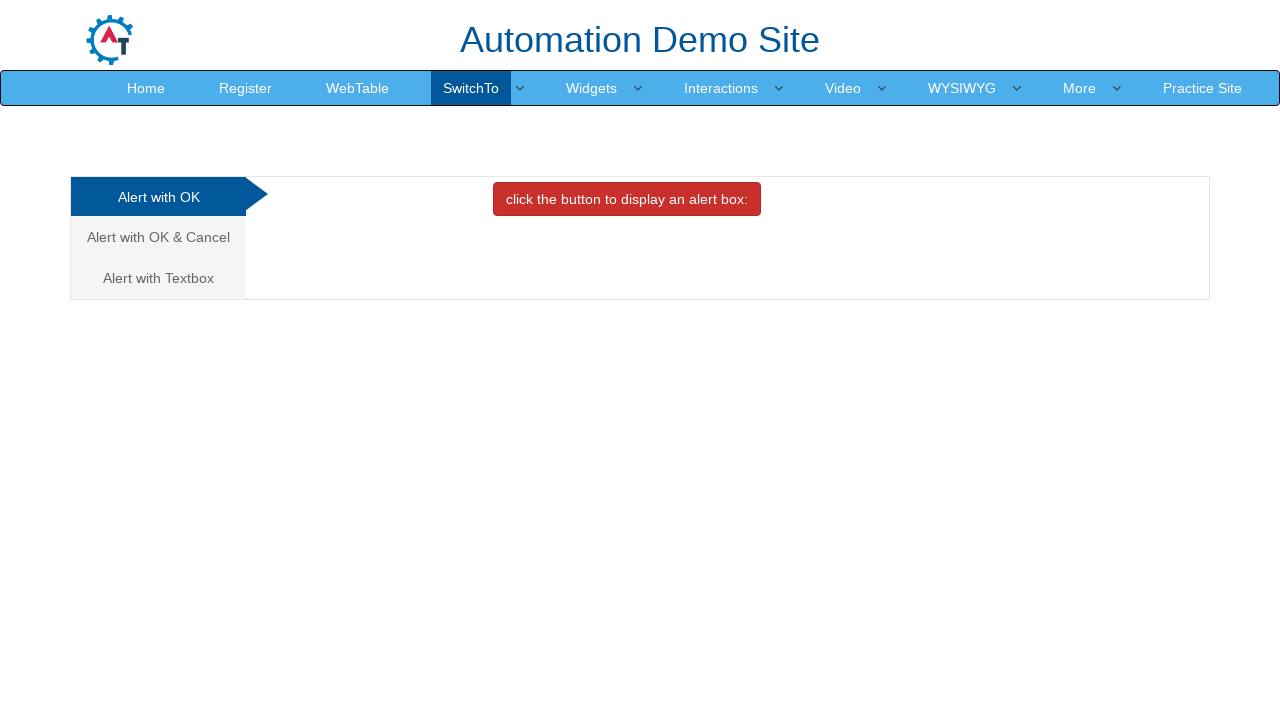

Waited for DOM to finish loading after reload
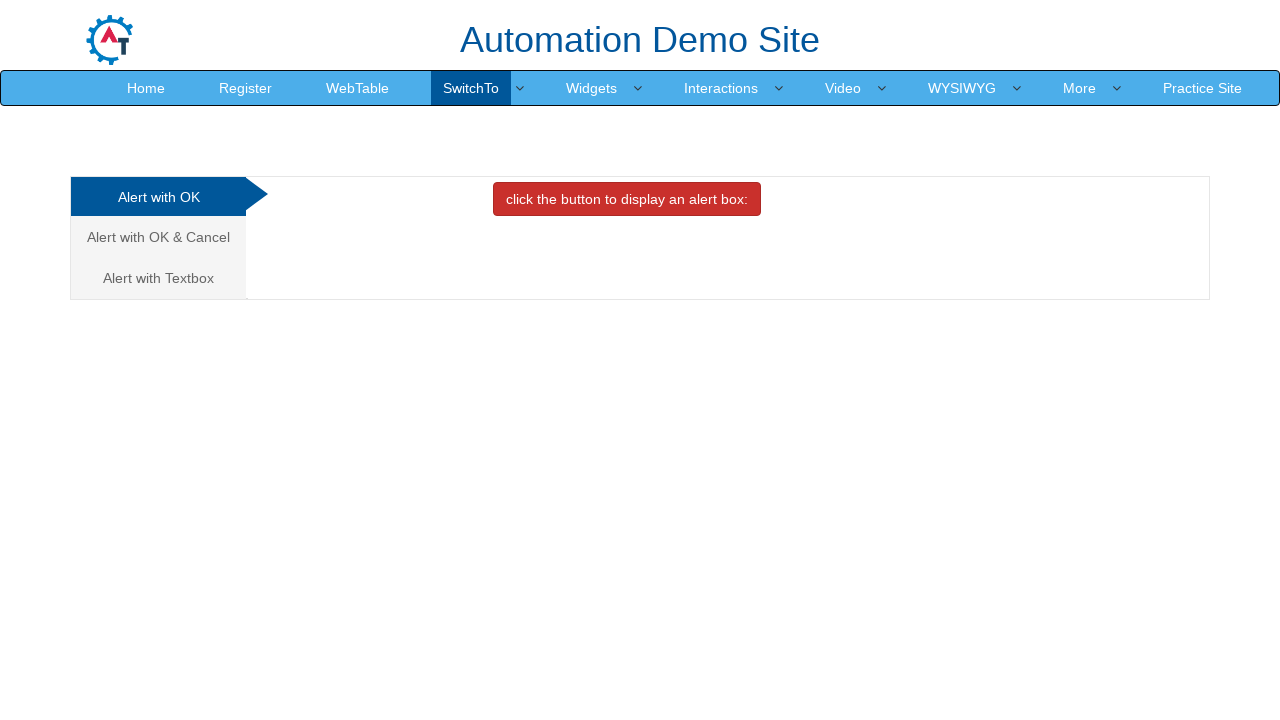

Clicked on 'Alert with OK' tab at (158, 197) on xpath=/html/body/div[1]/div/div/div/div[1]/ul/li[1]/a
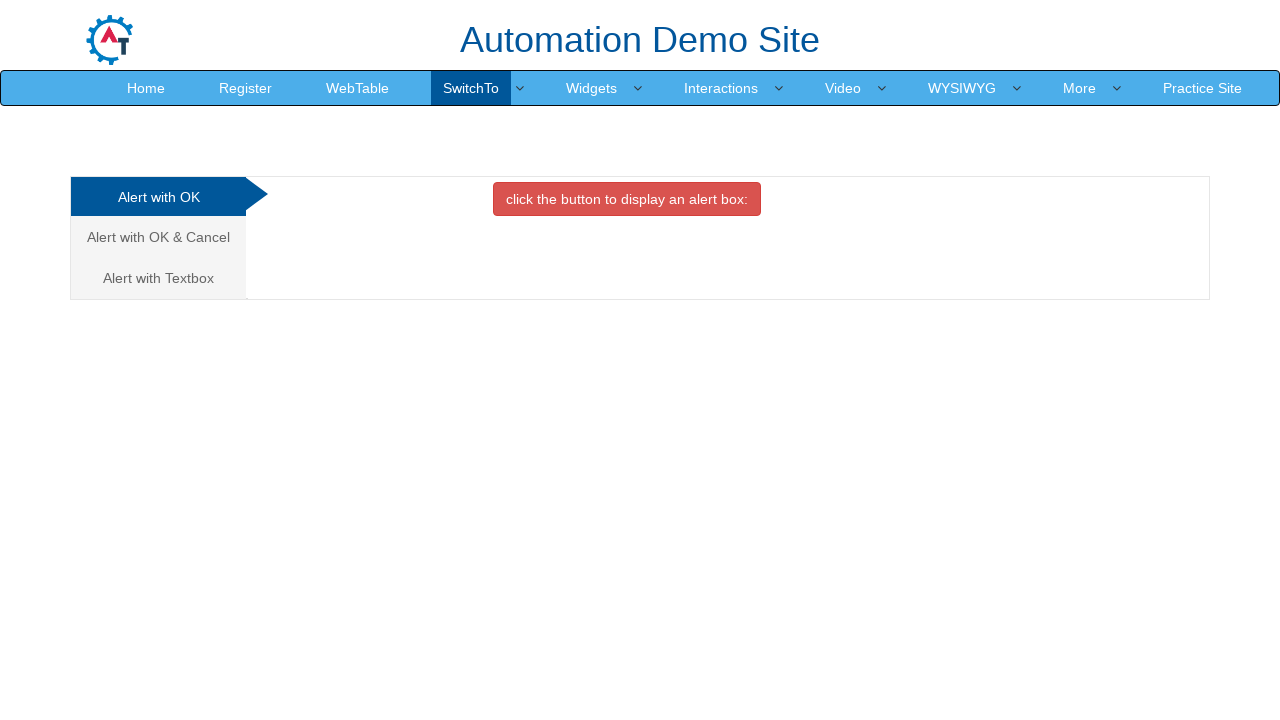

Waited 500ms for tab to load
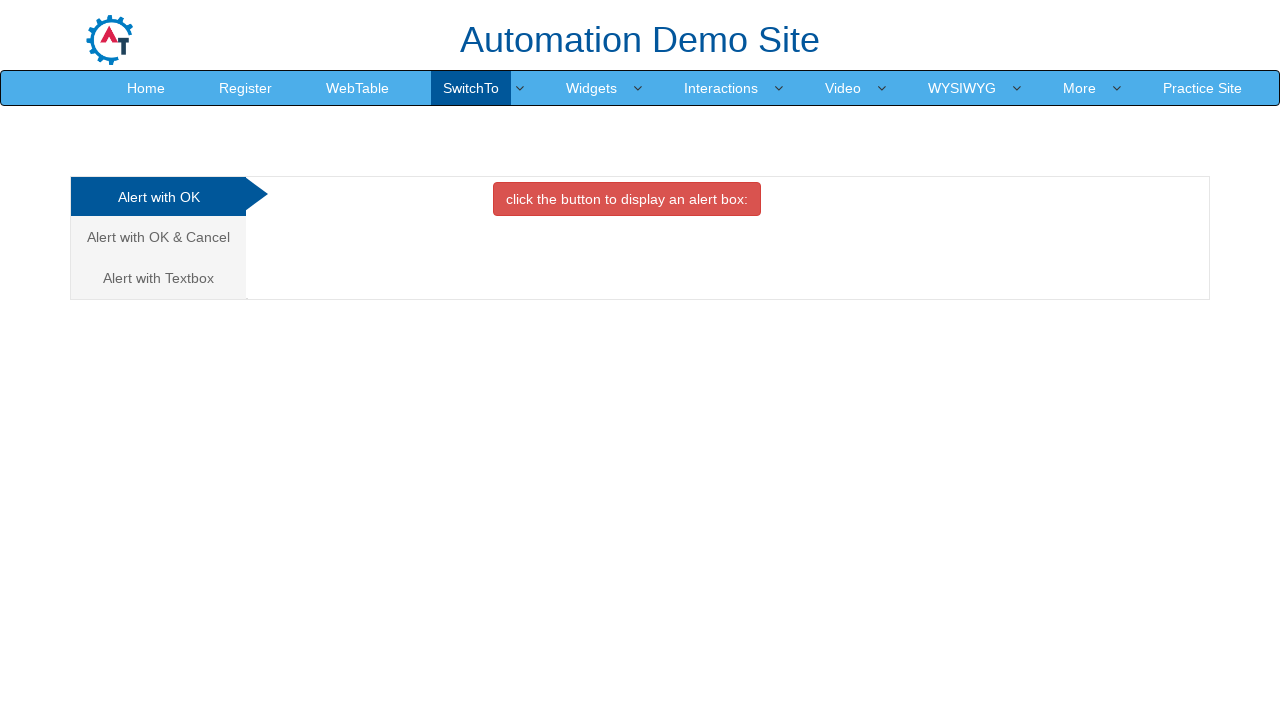

Set up dialog handler to dismiss OK alert
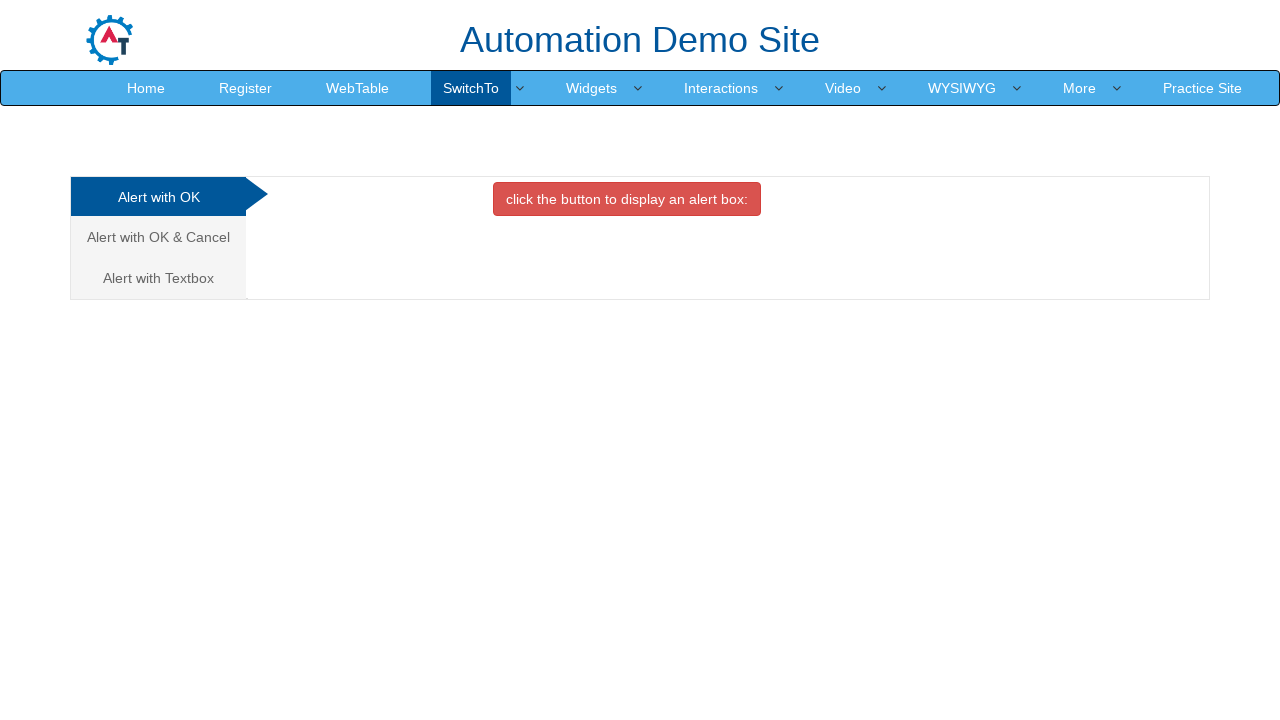

Clicked button to trigger OK alert at (627, 199) on xpath=//*[@id='OKTab']/button
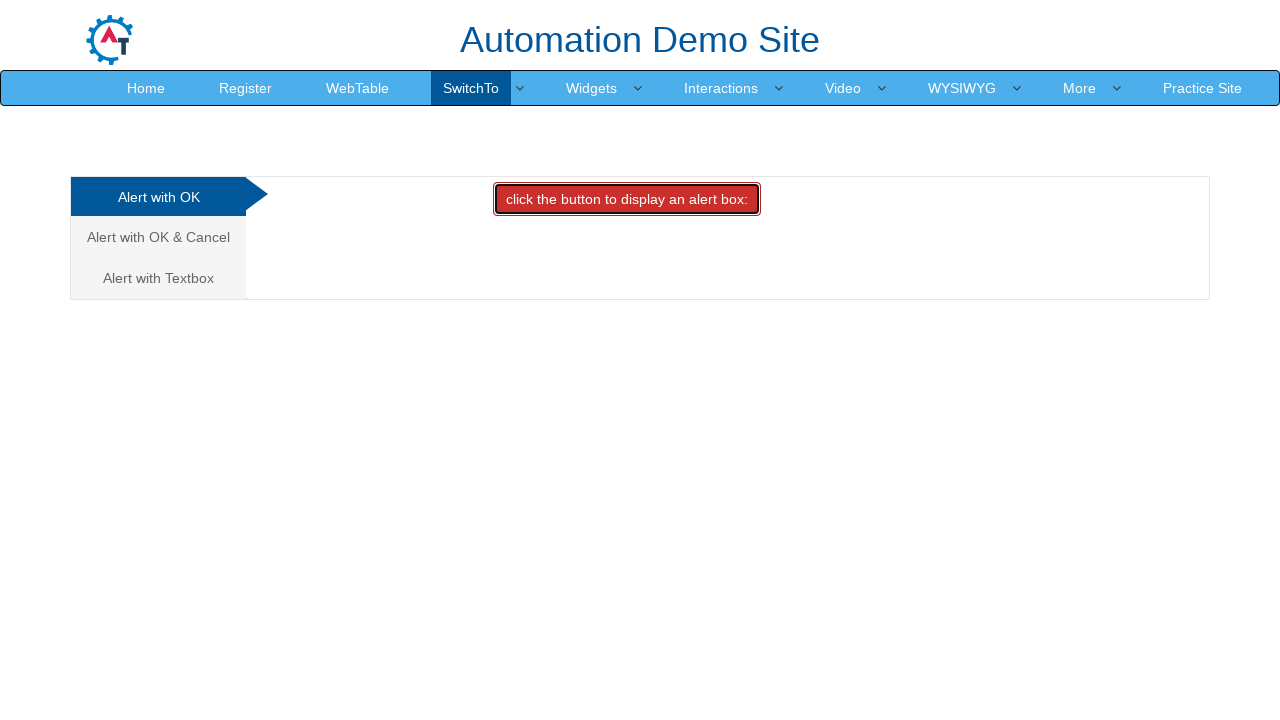

Waited 500ms for OK alert handling to complete
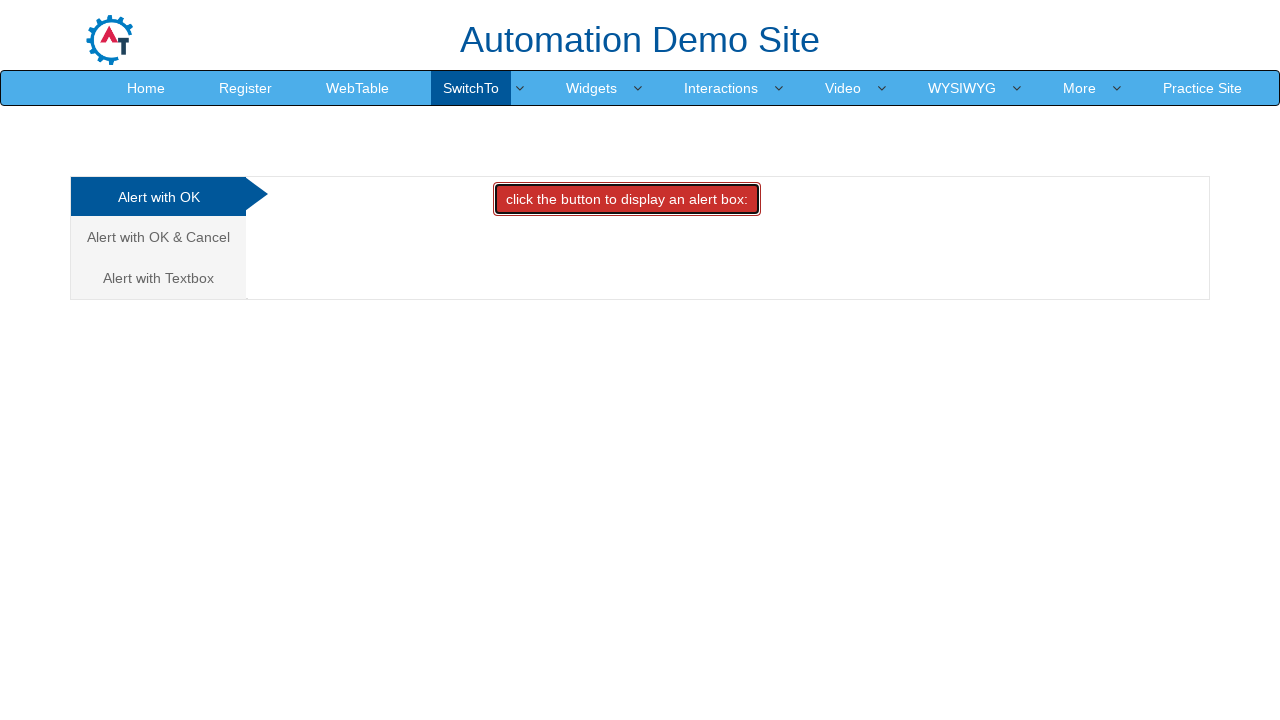

Clicked on 'Alert with OK & Cancel' tab at (158, 237) on xpath=/html/body/div[1]/div/div/div/div[1]/ul/li[2]/a
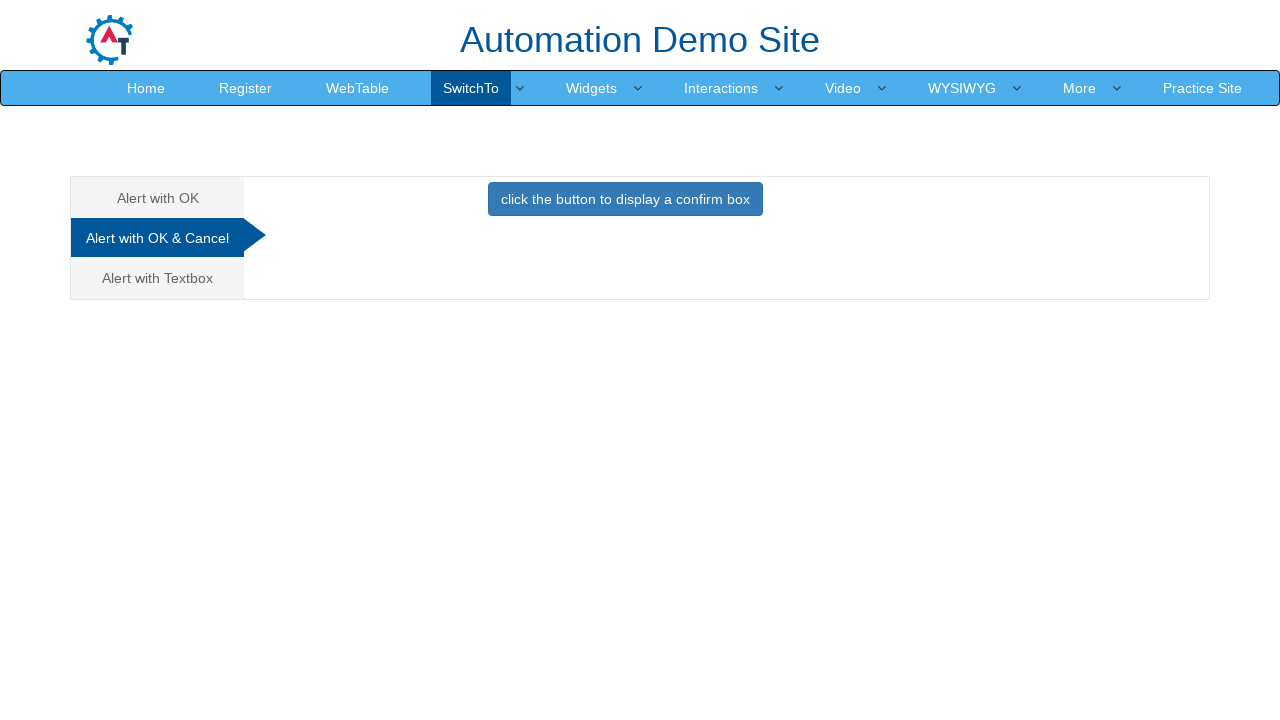

Waited 500ms for tab to load
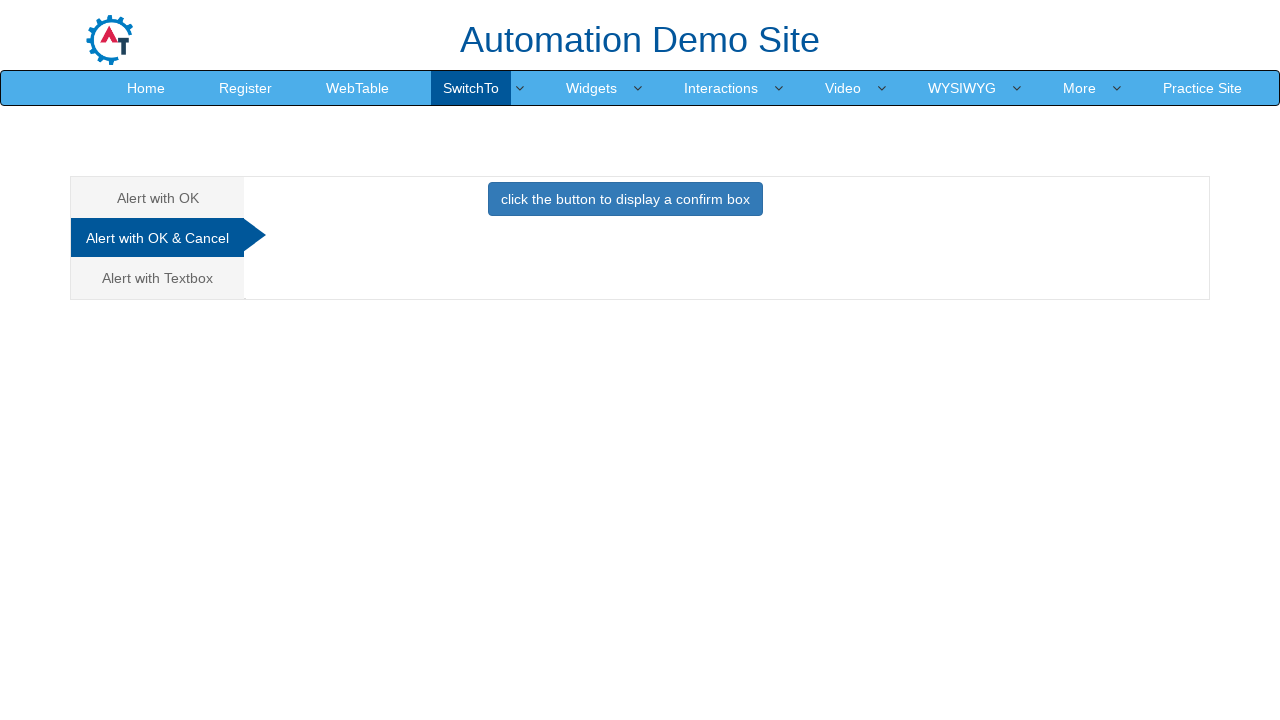

Set up dialog handler for confirm alert
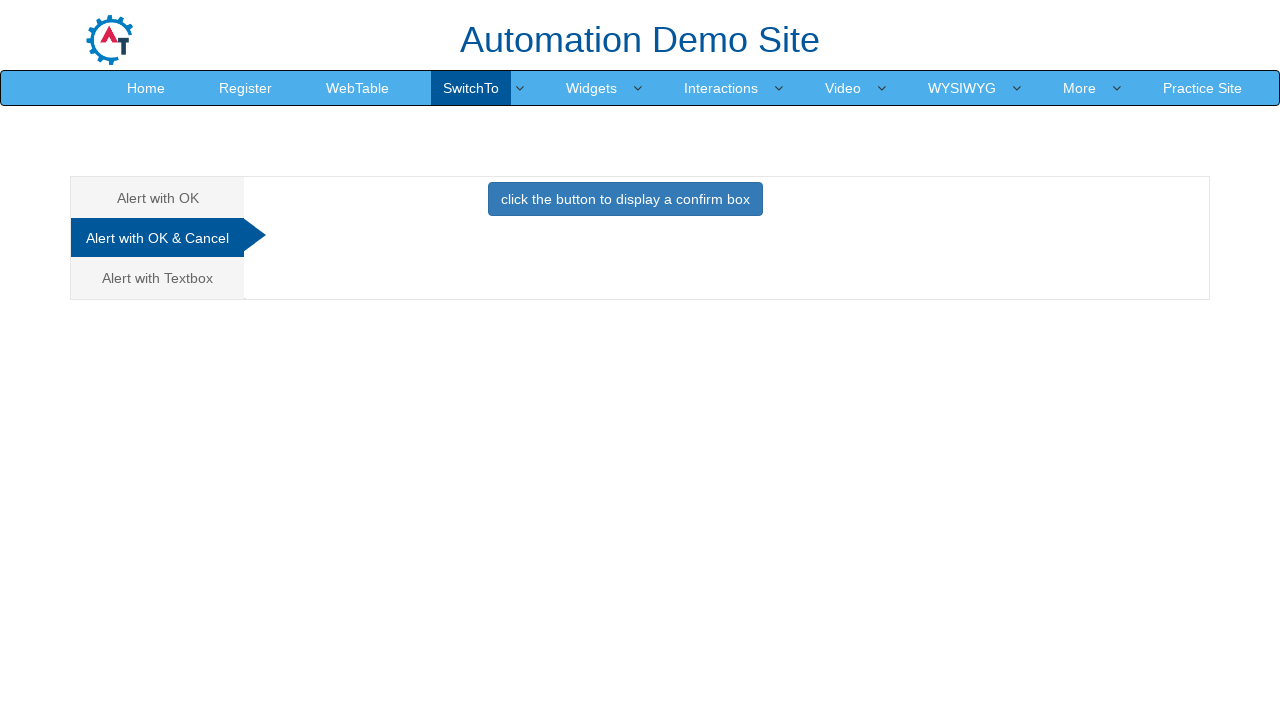

Clicked button to trigger confirm alert at (625, 199) on xpath=//*[@id='CancelTab']/button
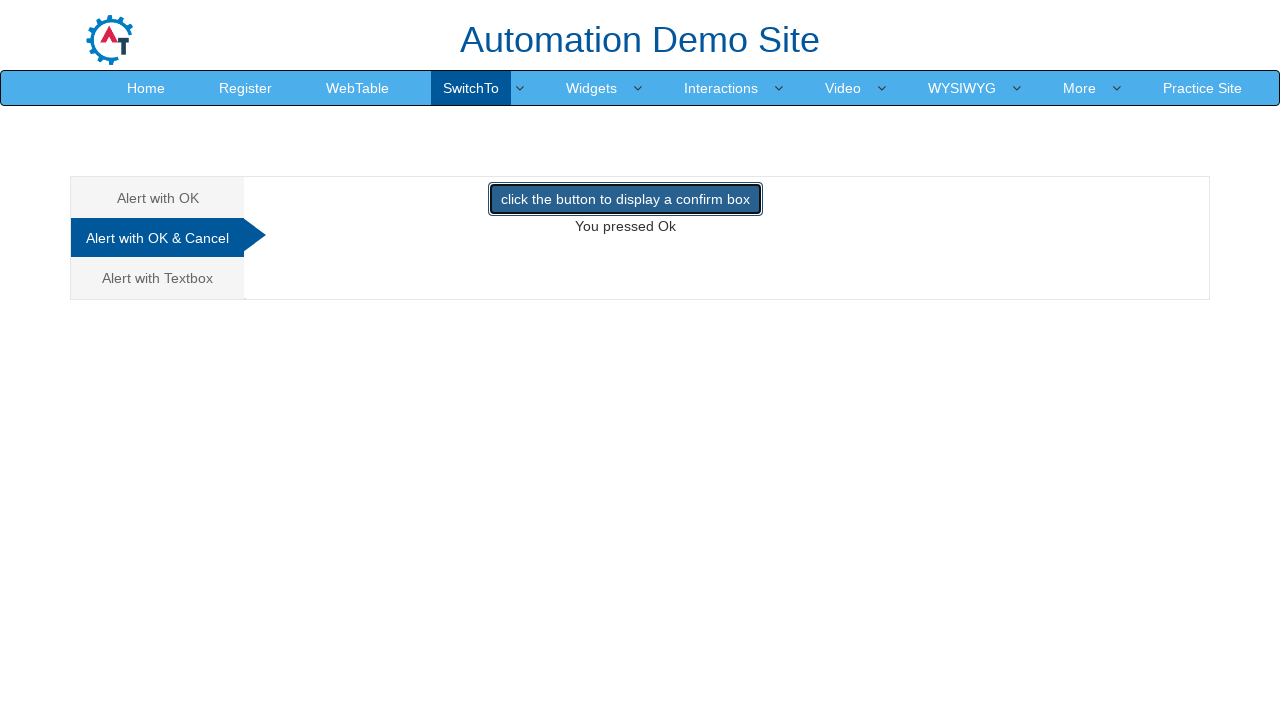

Waited 500ms for confirm alert handling to complete
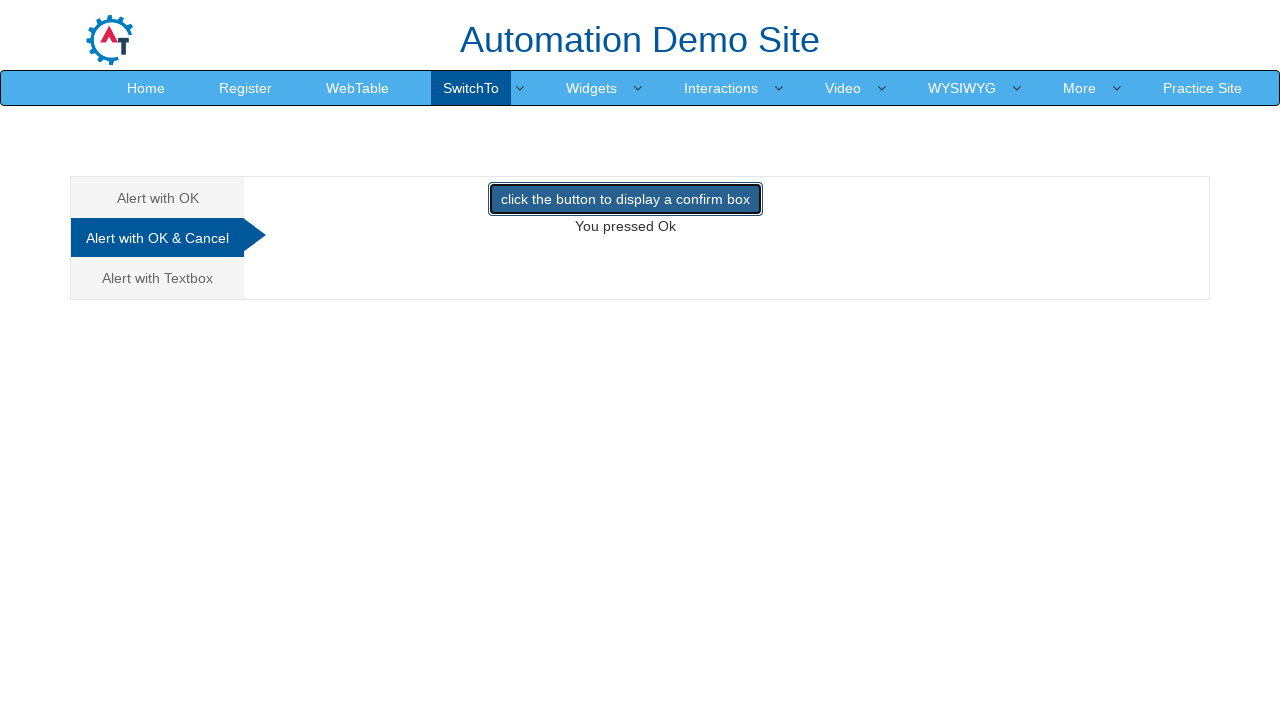

Verified result message element is displayed
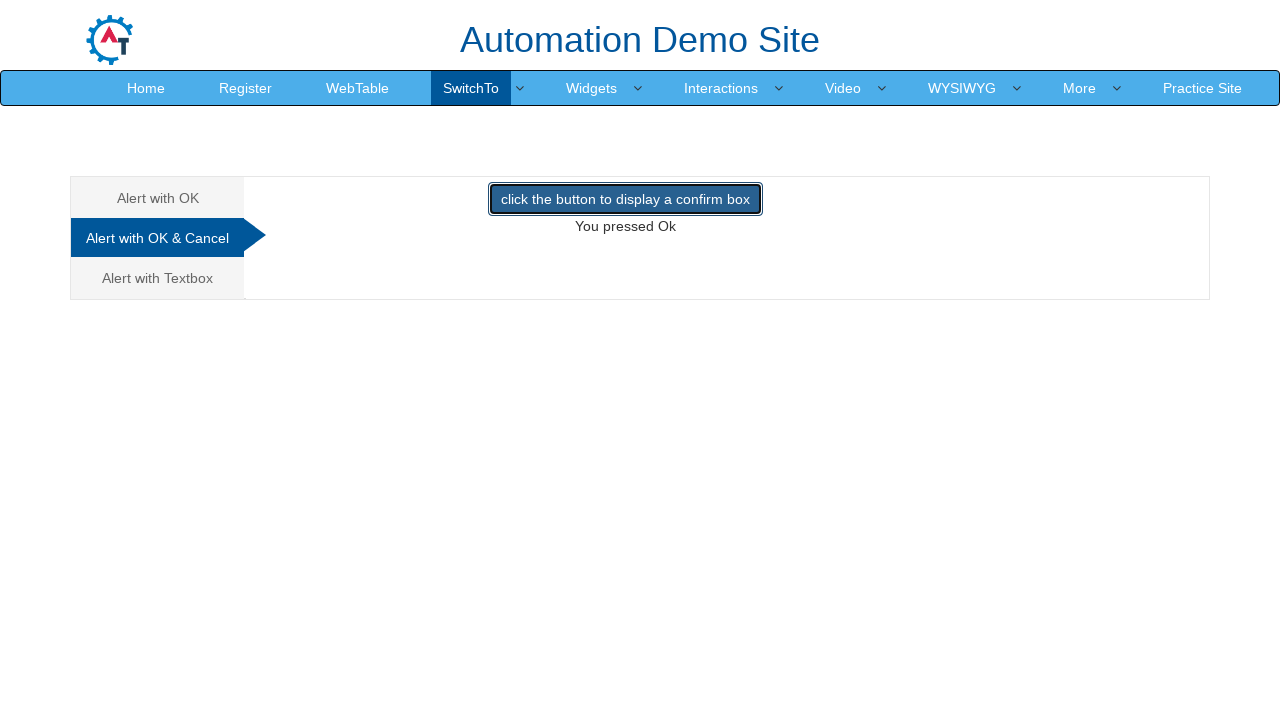

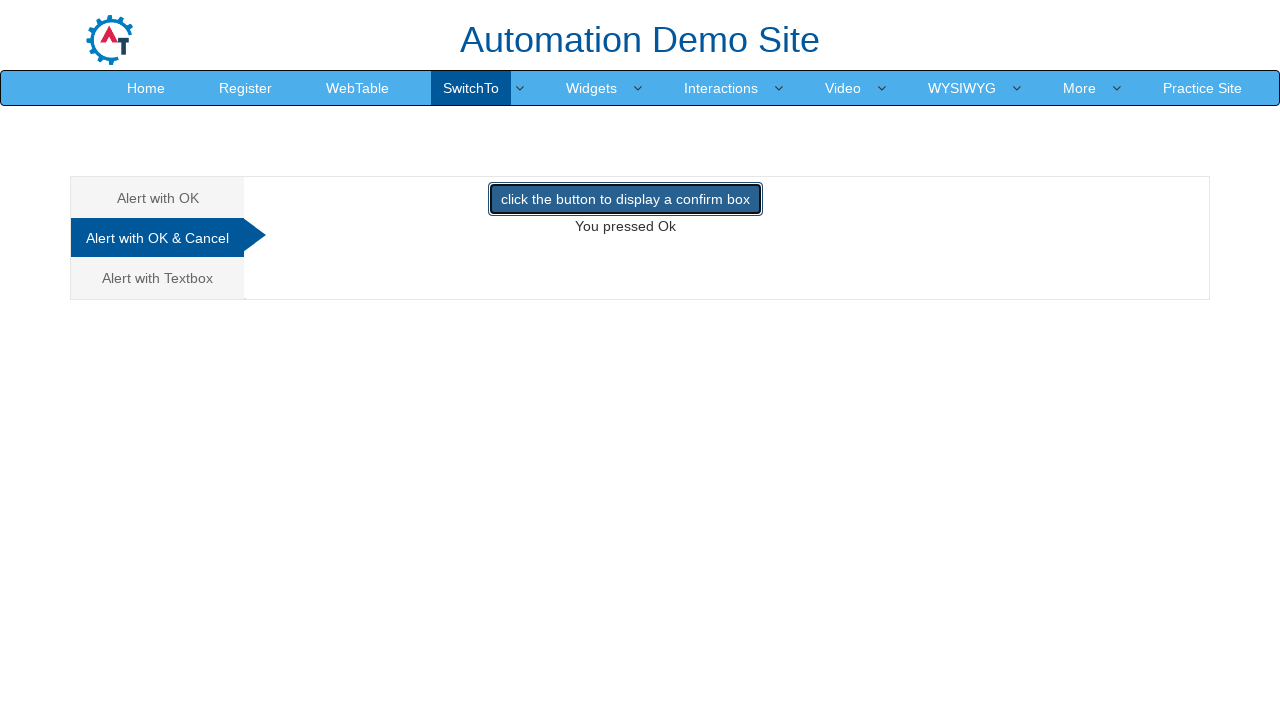